Navigates to the iLovePDF Excel to PDF converter page and clicks the file selection button to initiate file upload.

Starting URL: https://www.ilovepdf.com/excel_to_pdf

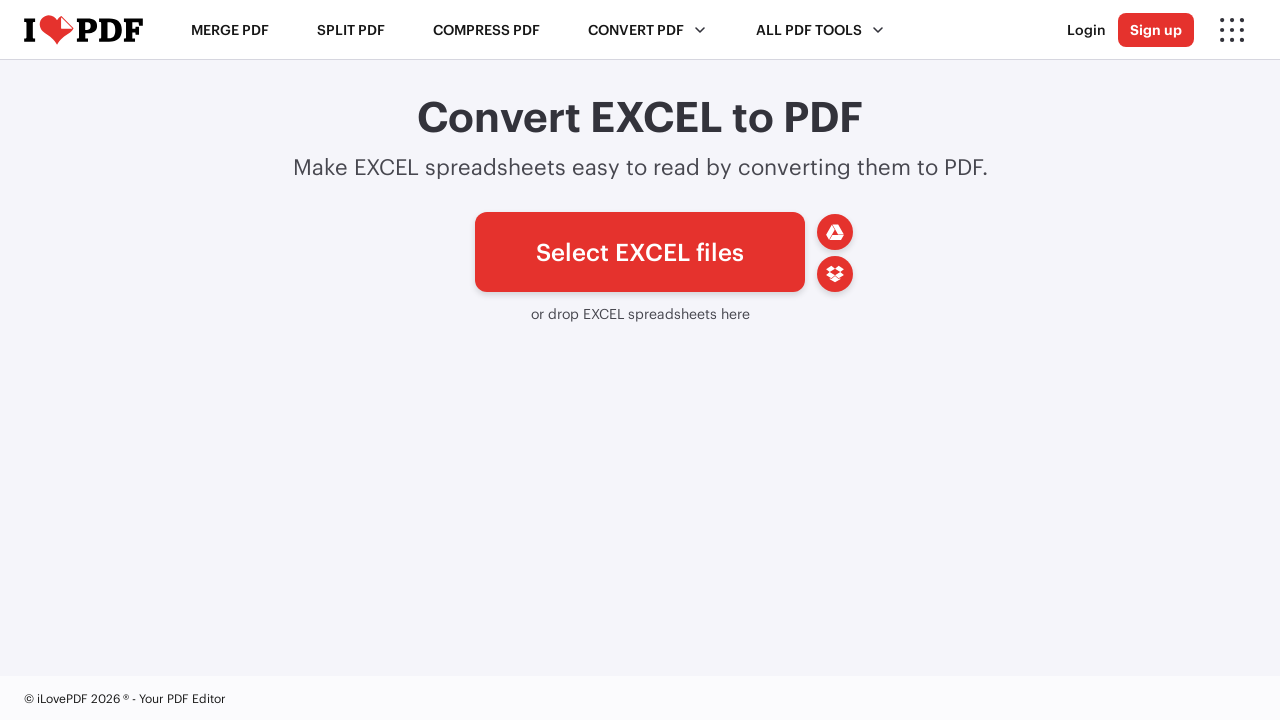

Navigated to iLovePDF Excel to PDF converter page
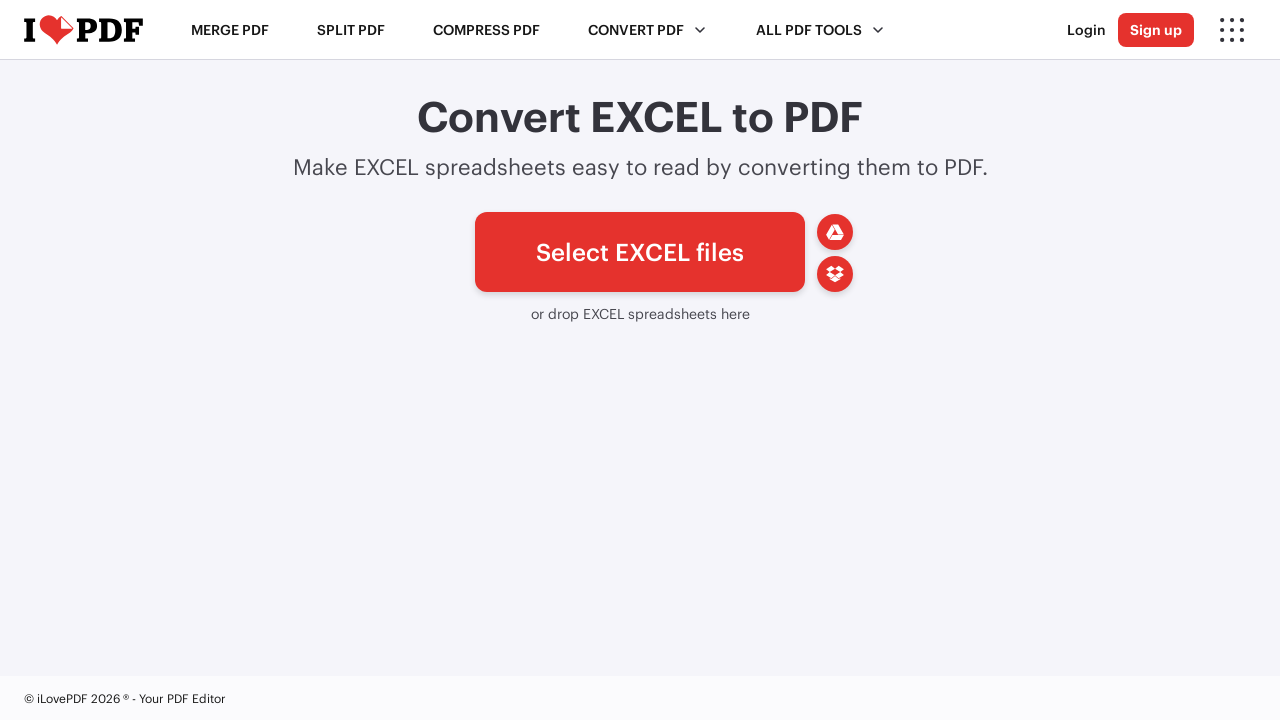

Clicked 'Select EXCEL files' button to initiate file upload at (640, 252) on xpath=//span[contains(text(),'Select EXCEL files')]
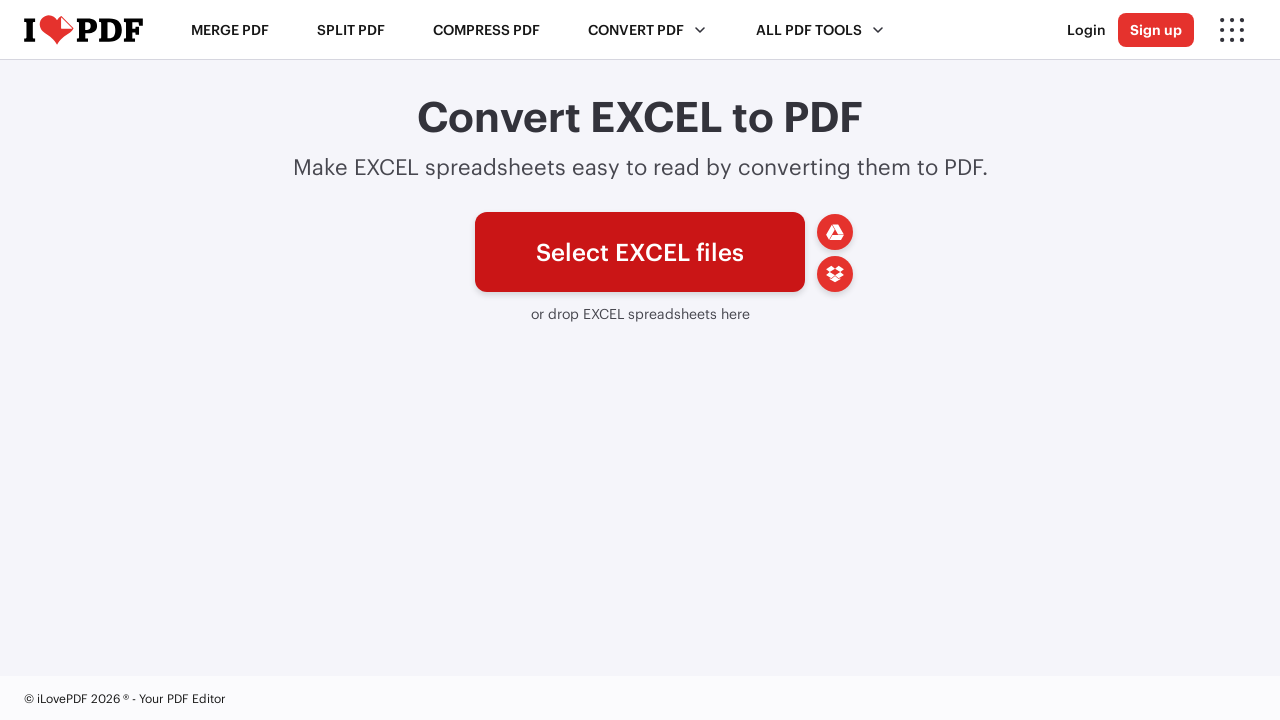

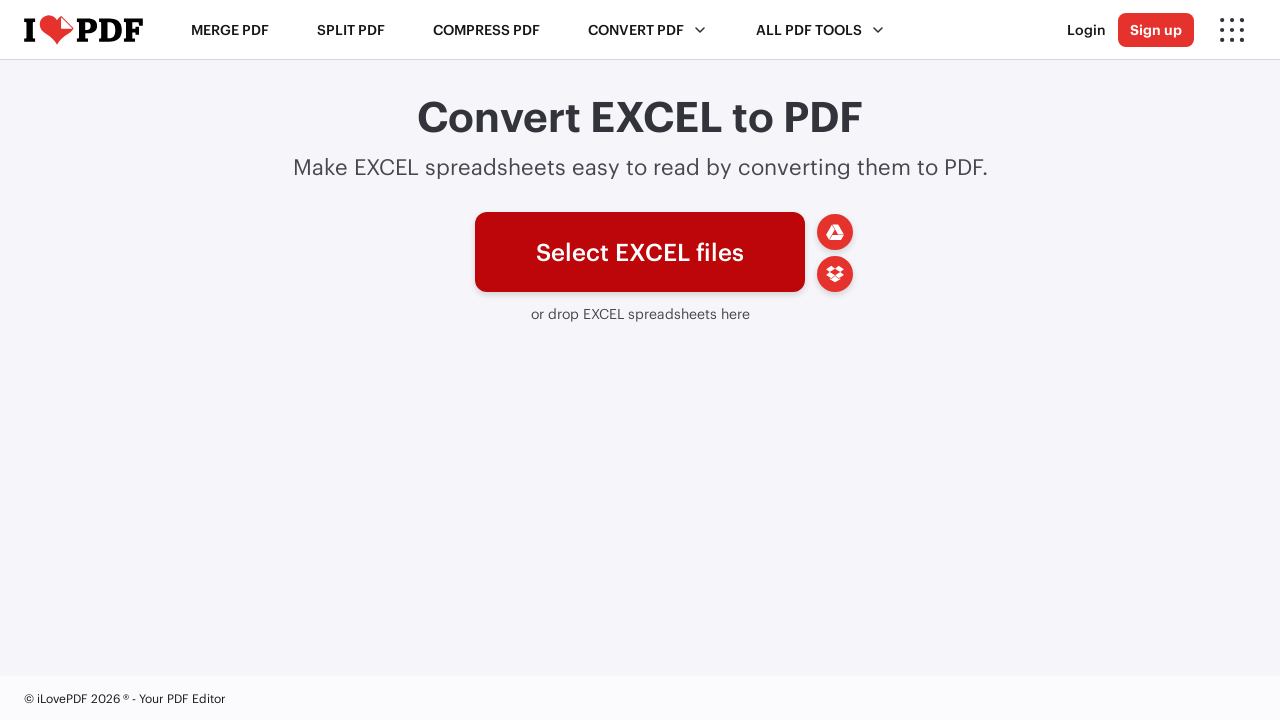